Scrolls down the page and verifies that the header remains sticky

Starting URL: https://ng-pokedex.firebaseapp.com/

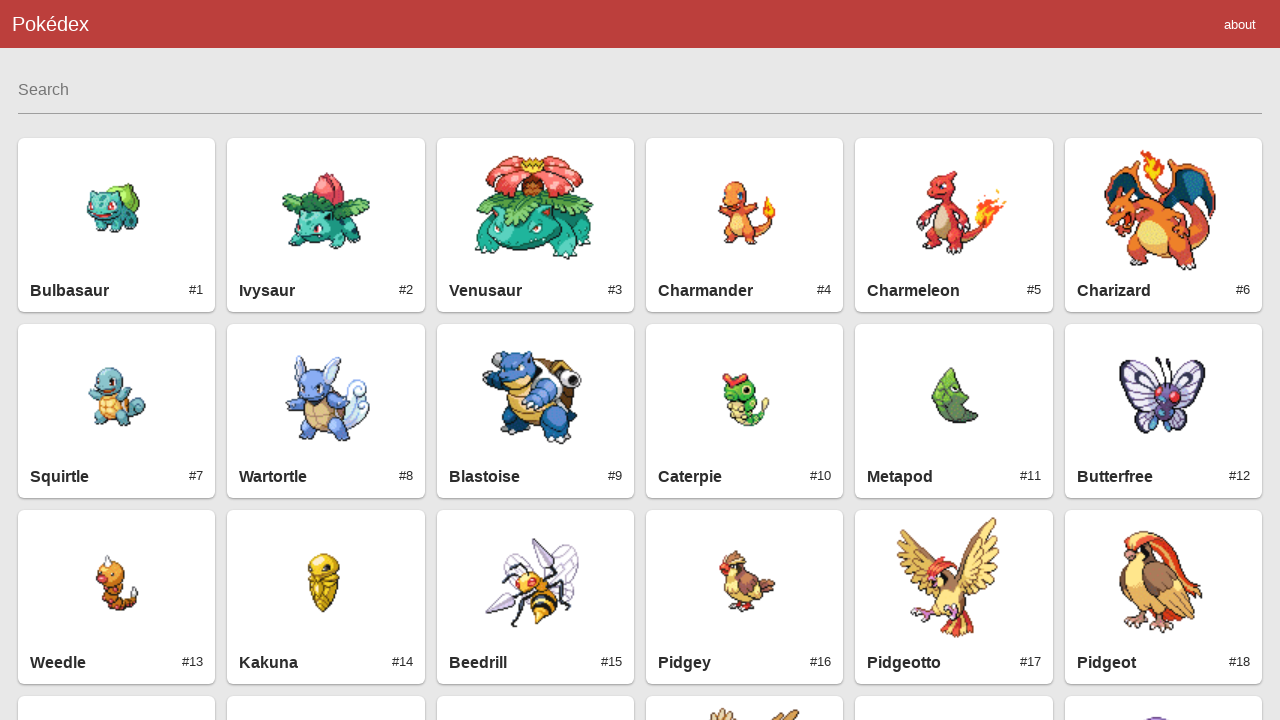

Scrolled down to bottom of page
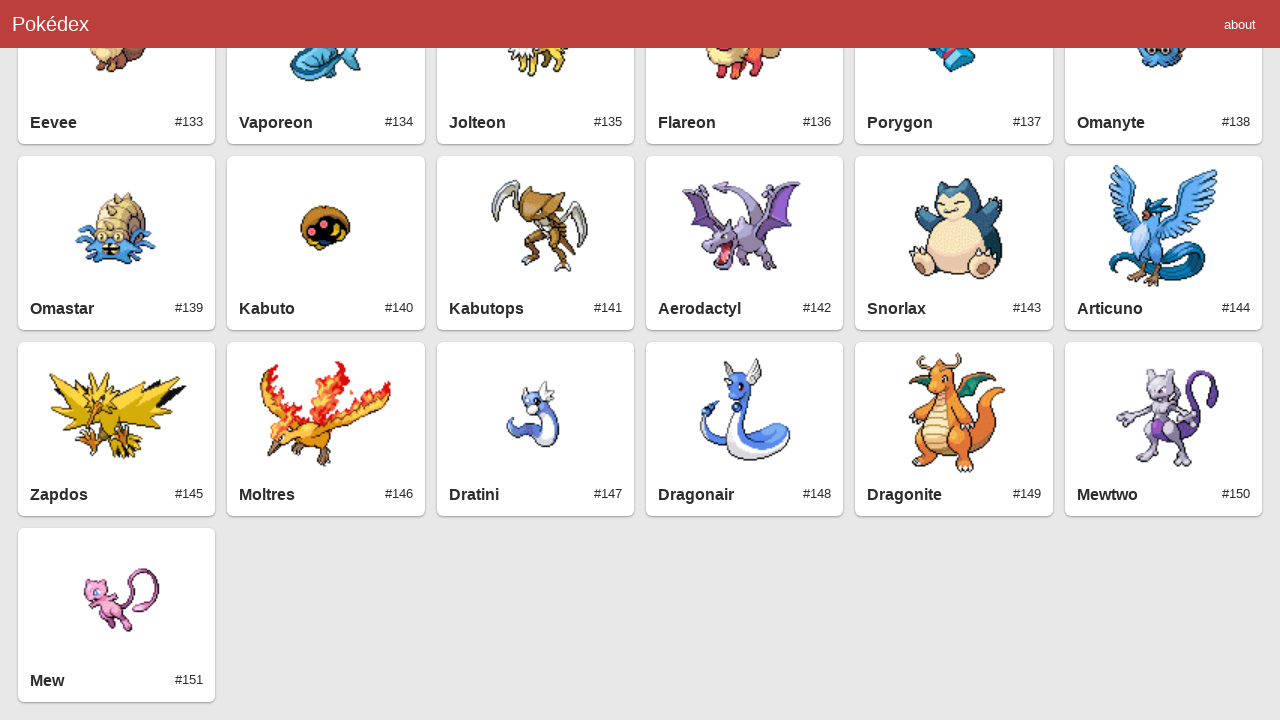

Verified header remains visible and sticky after scrolling
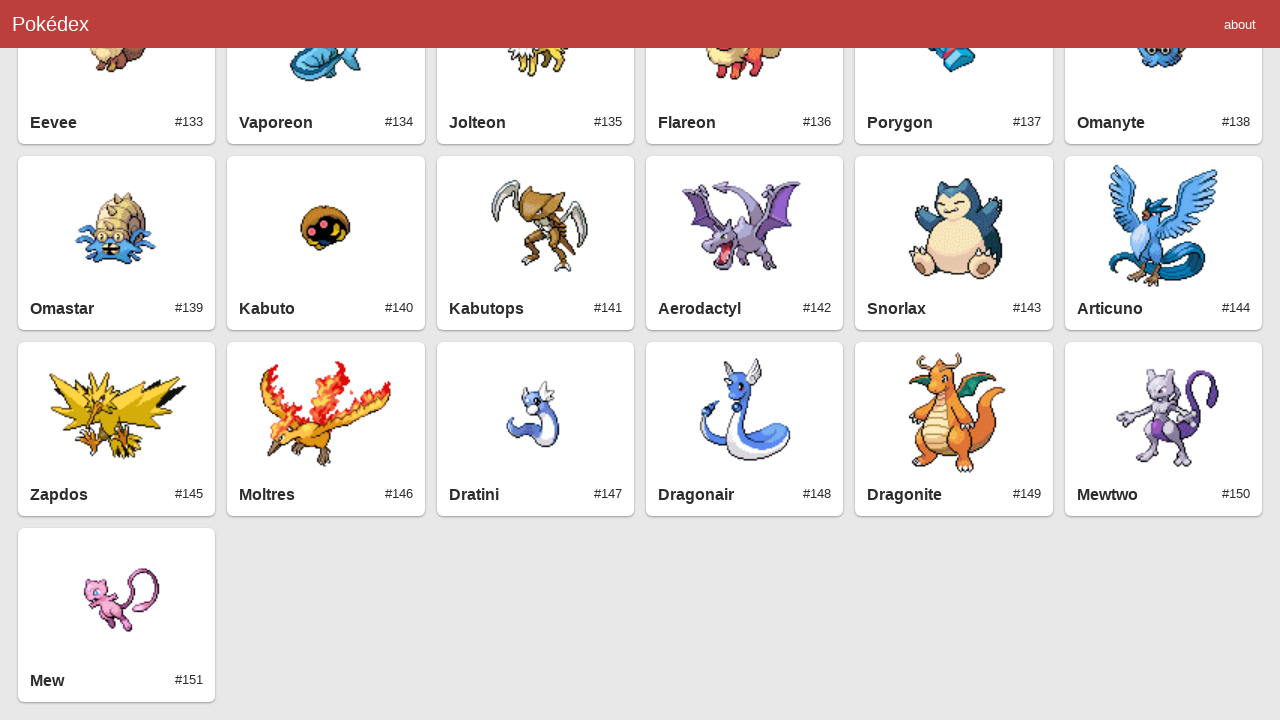

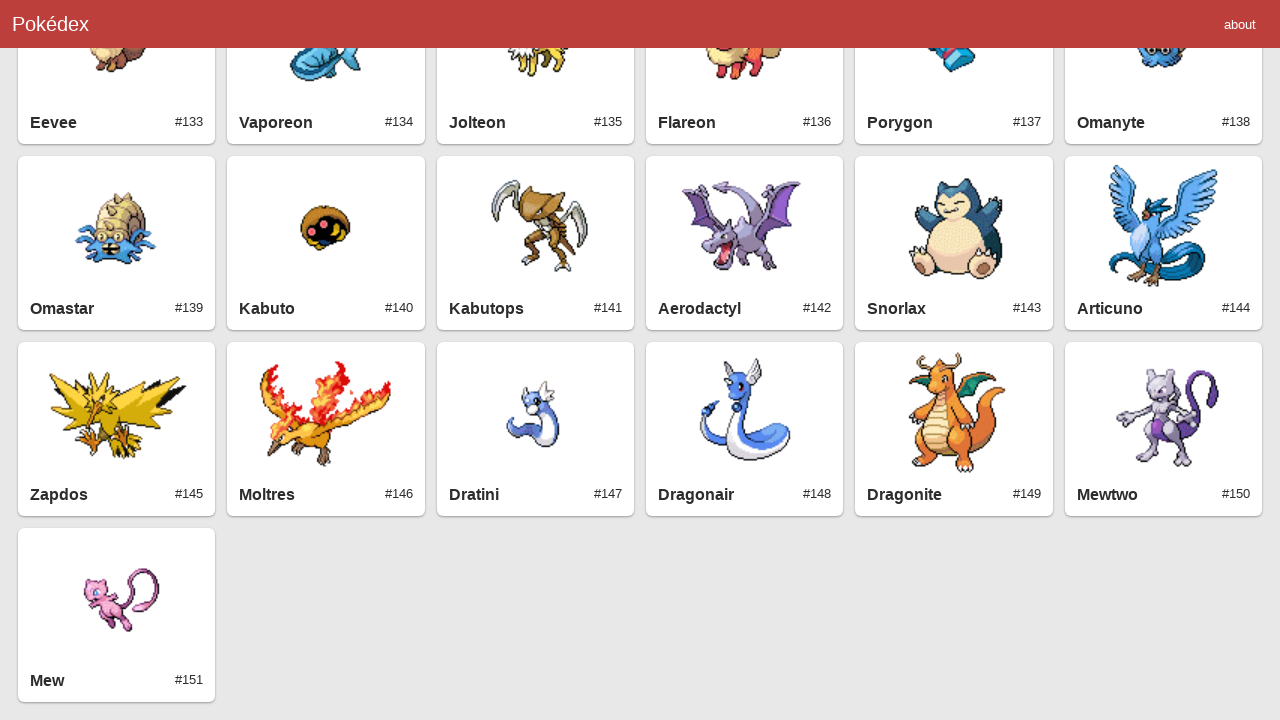